Verifies that the GREENKART brand logo text is displayed correctly on the homepage

Starting URL: https://rahulshettyacademy.com/seleniumPractise/#/

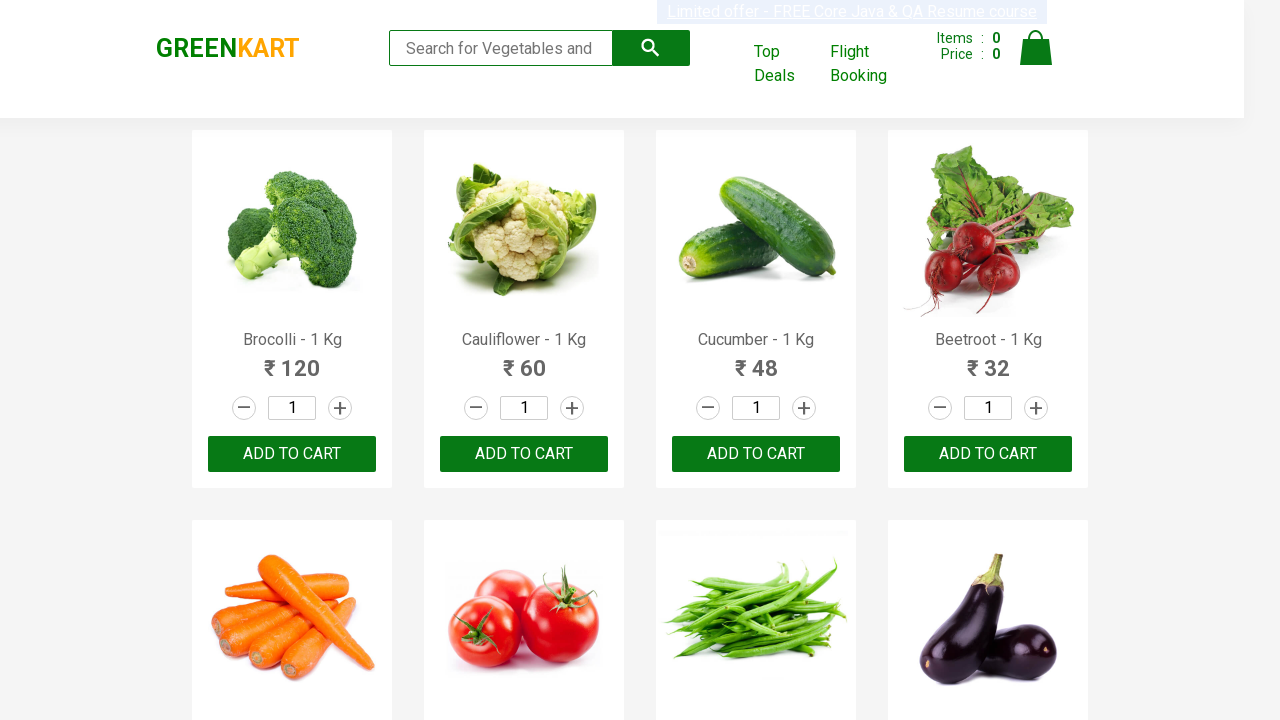

Retrieved text content of first product from listing
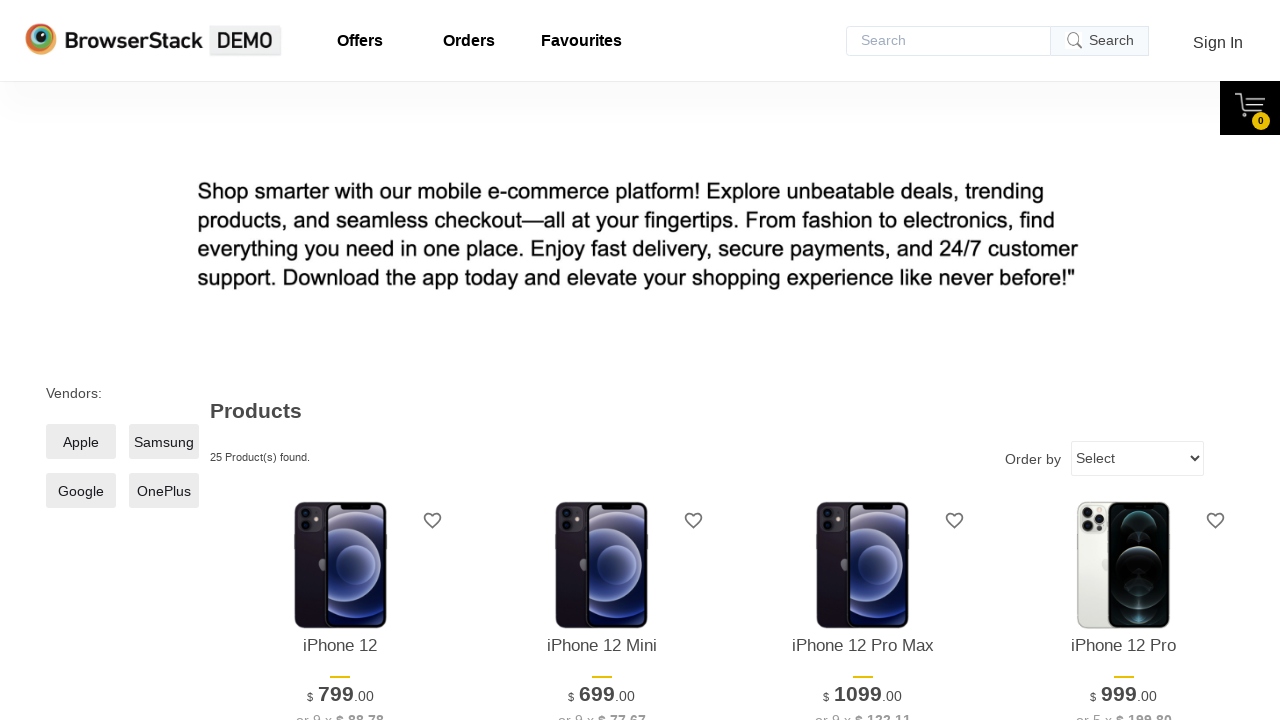

Clicked add to cart button for first product
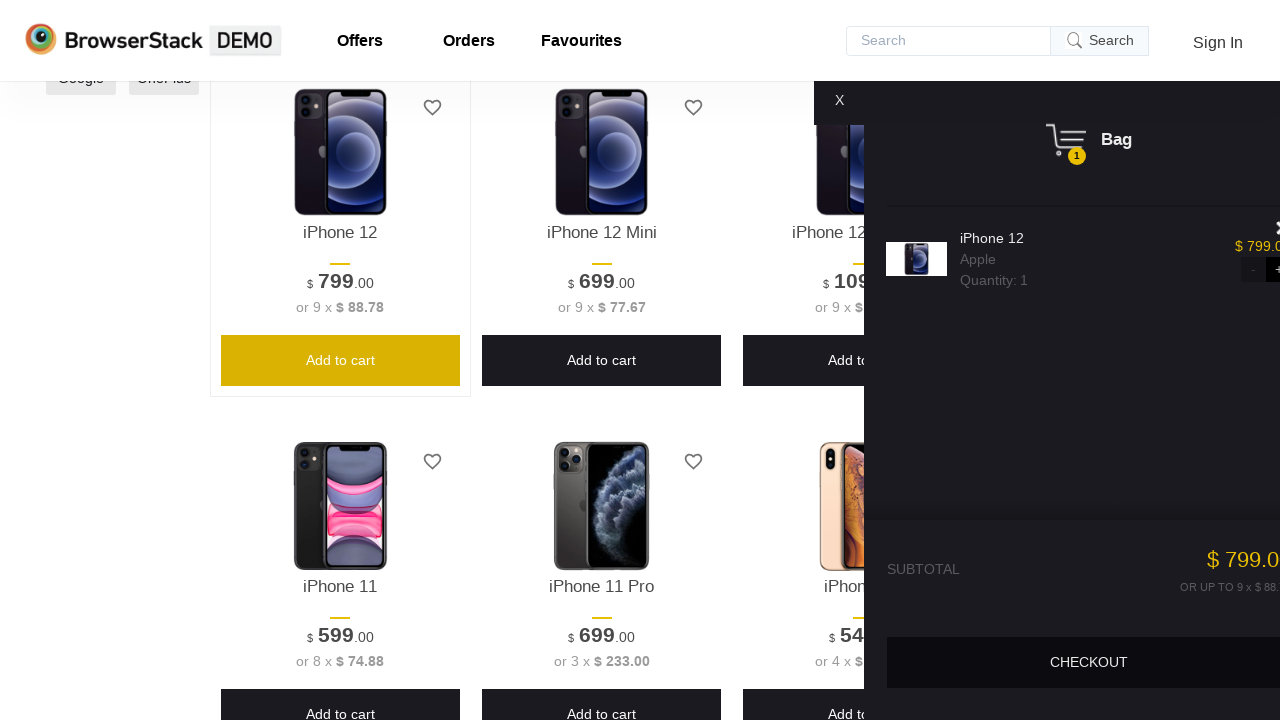

Cart content became visible
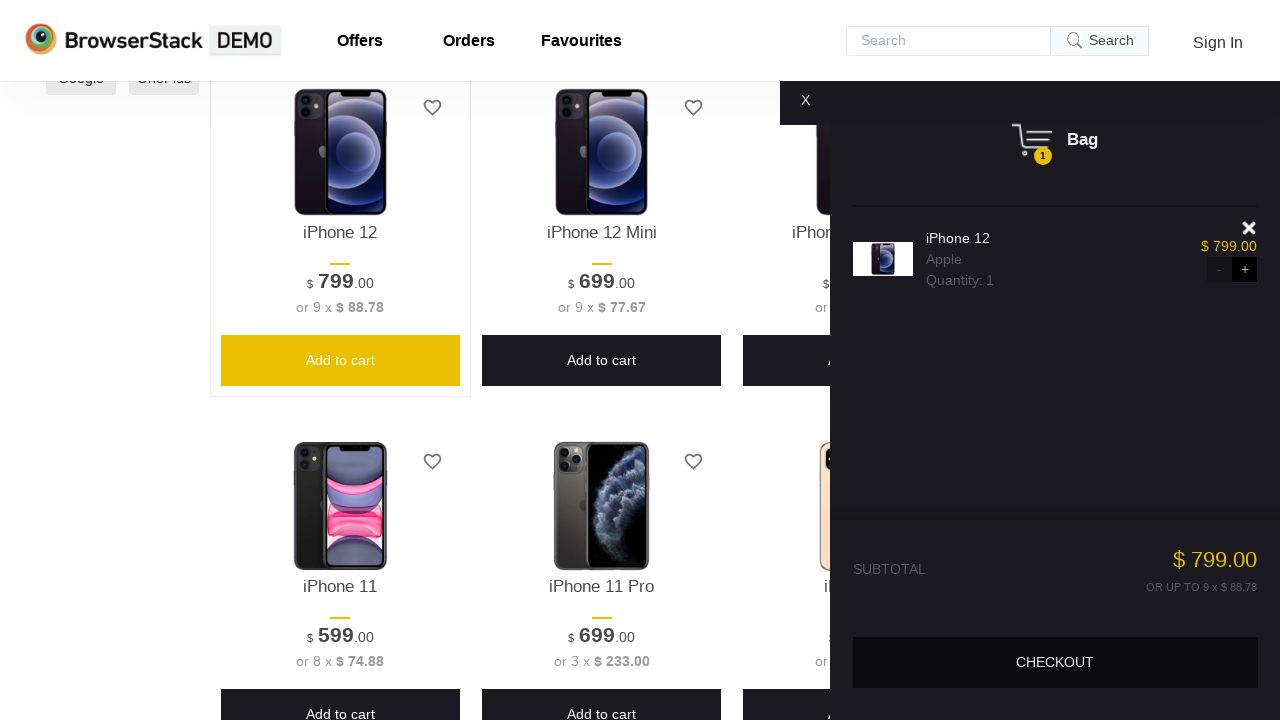

Retrieved text content of product from cart
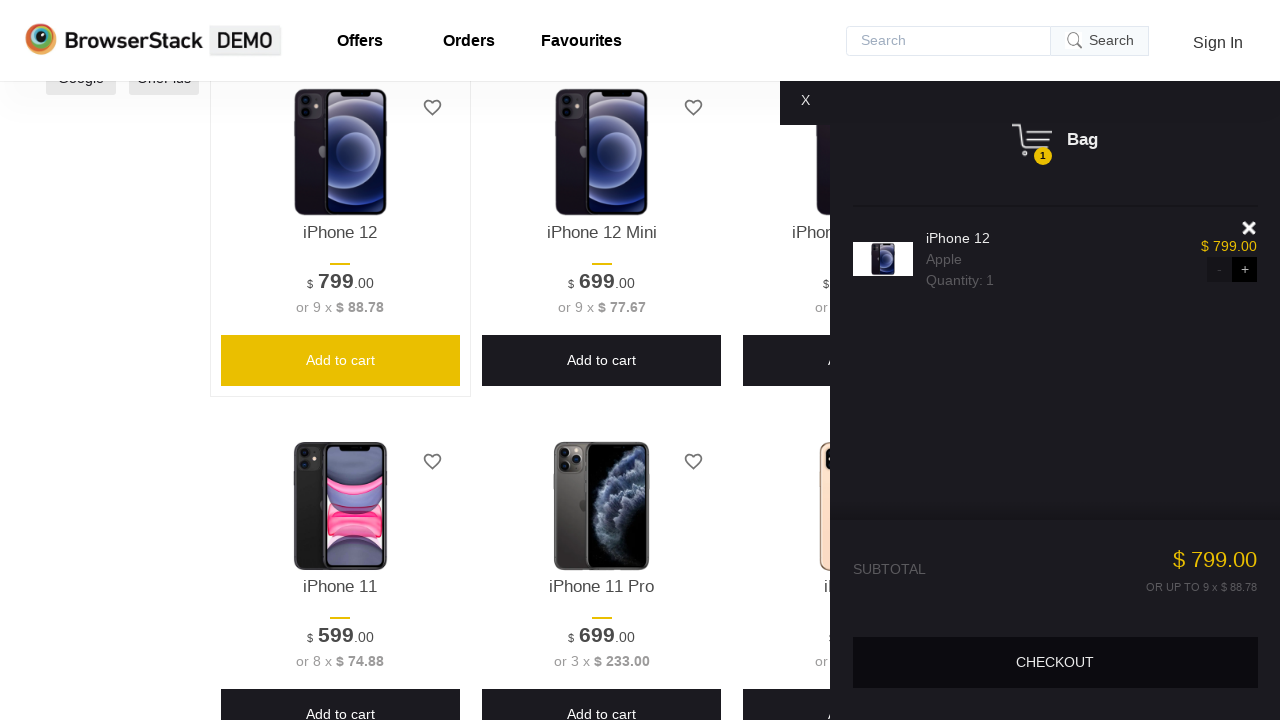

Verified page title contains 'StackDemo'
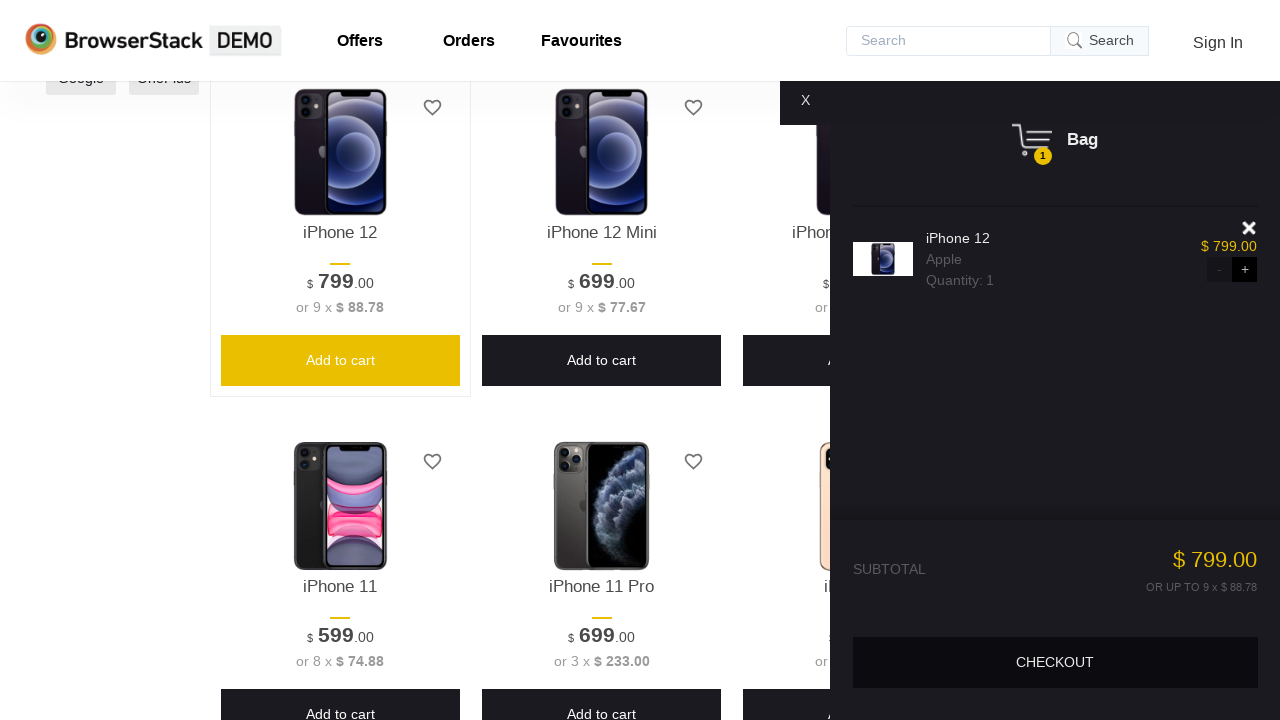

Verified cart content is visible
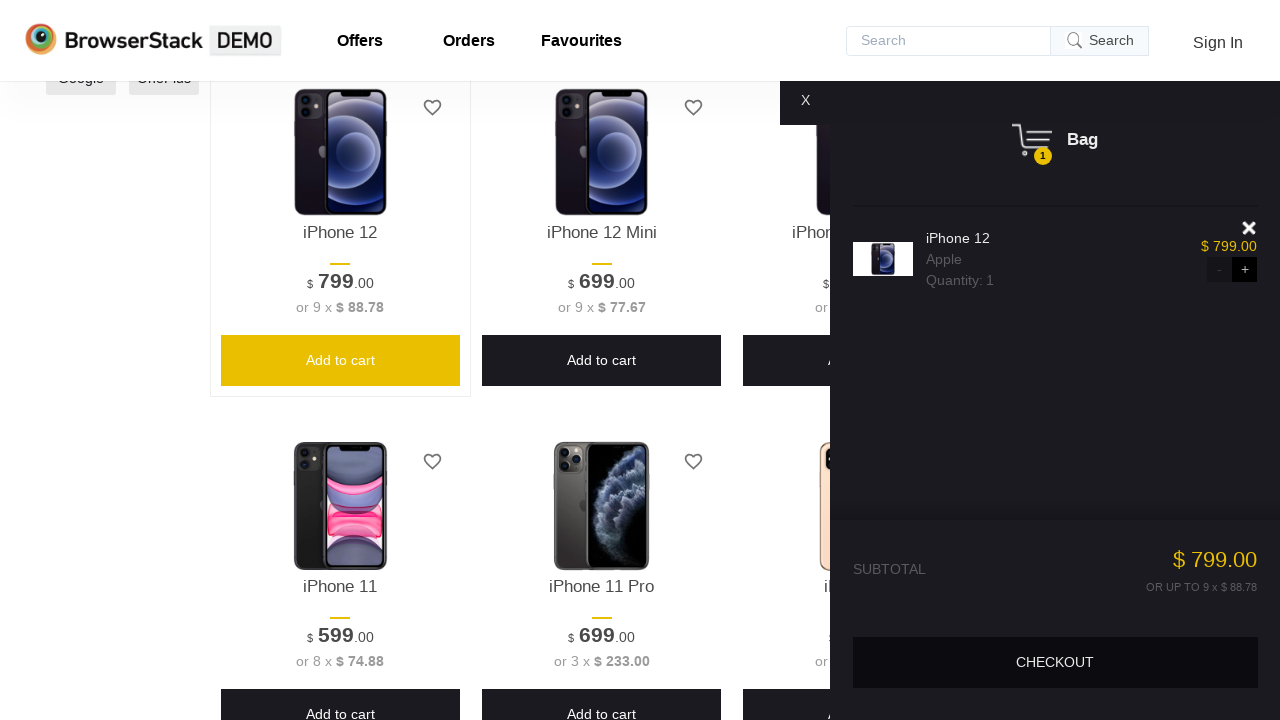

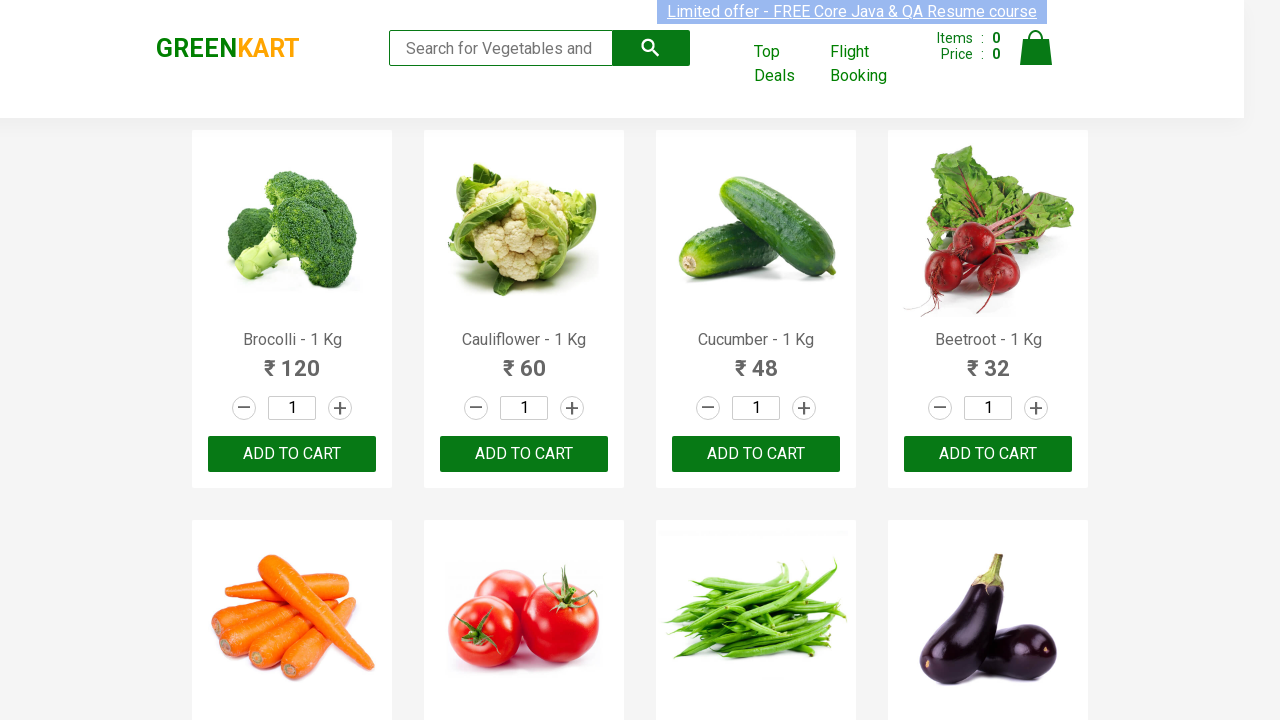